Uses Ctrl+click to select multiple non-consecutive items from a selectable list

Starting URL: https://automationfc.github.io/jquery-selectable/

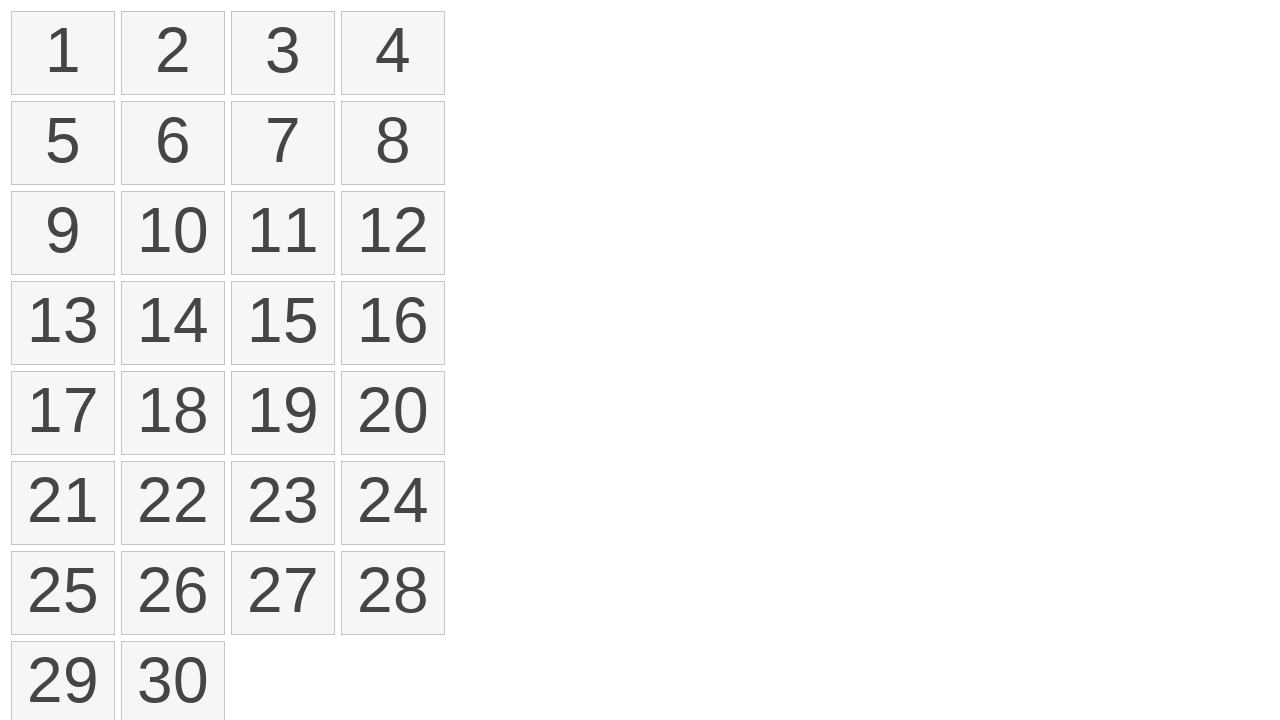

Located all selectable items in the list
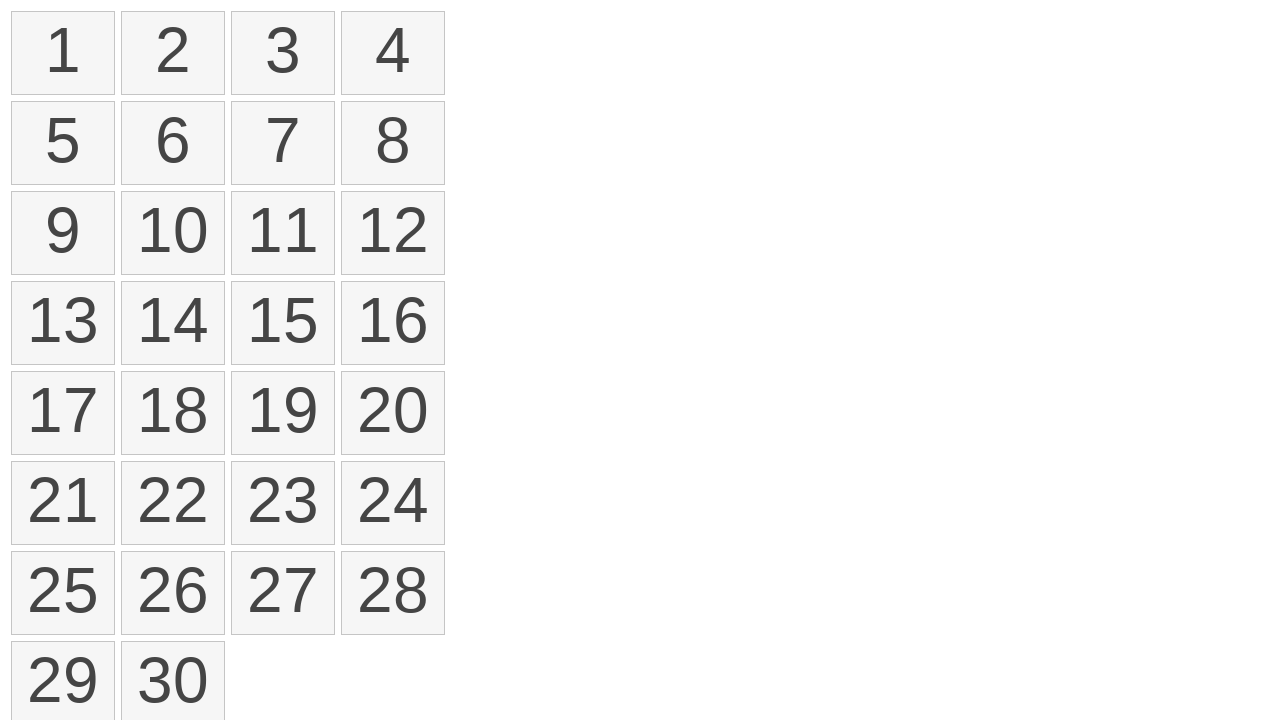

Clicked first item to start selection at (63, 53) on ol#selectable li >> nth=0
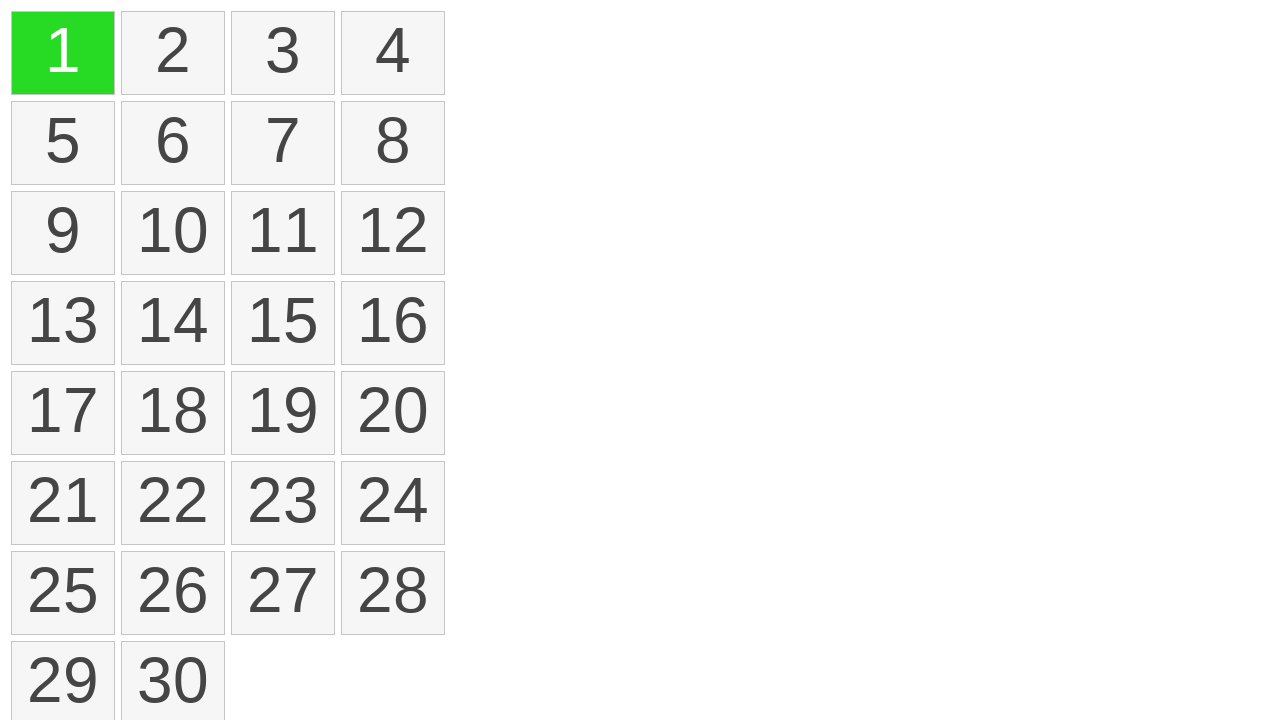

Pressed Ctrl key down to enable multi-select mode
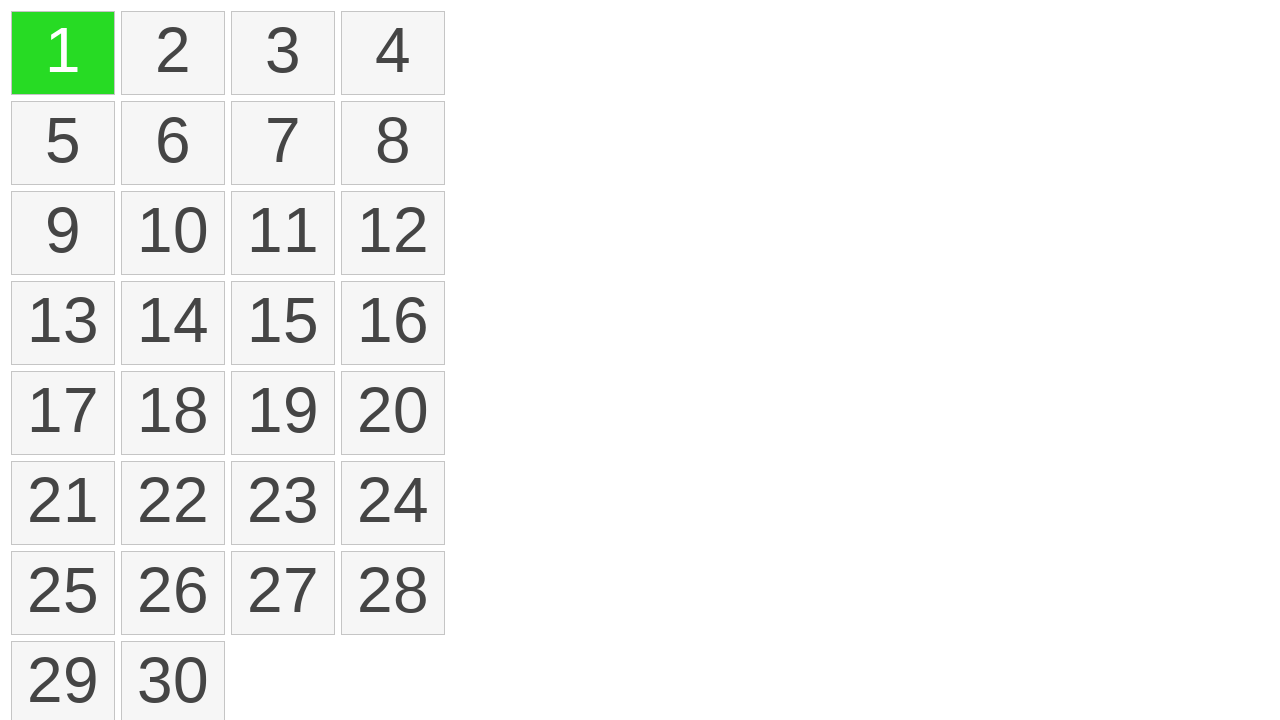

Ctrl+clicked 12th item to add to selection at (393, 233) on ol#selectable li >> nth=11
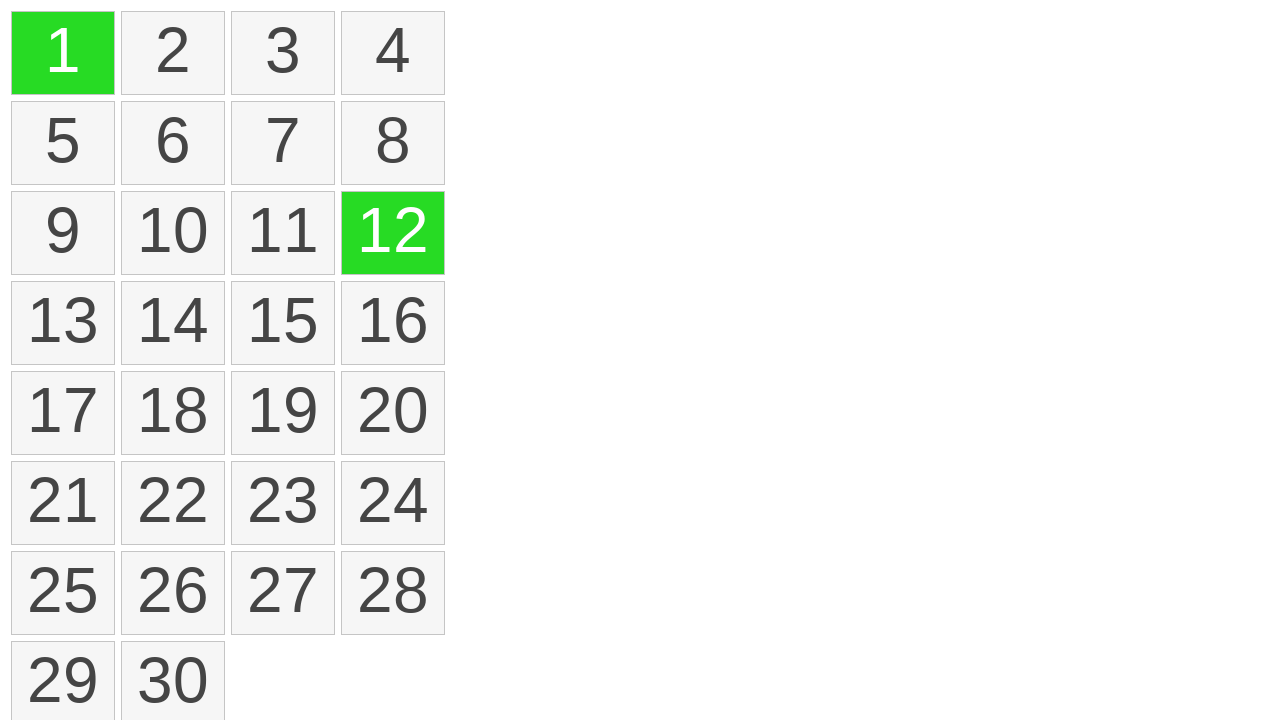

Ctrl+clicked 6th item to add to selection at (173, 143) on ol#selectable li >> nth=5
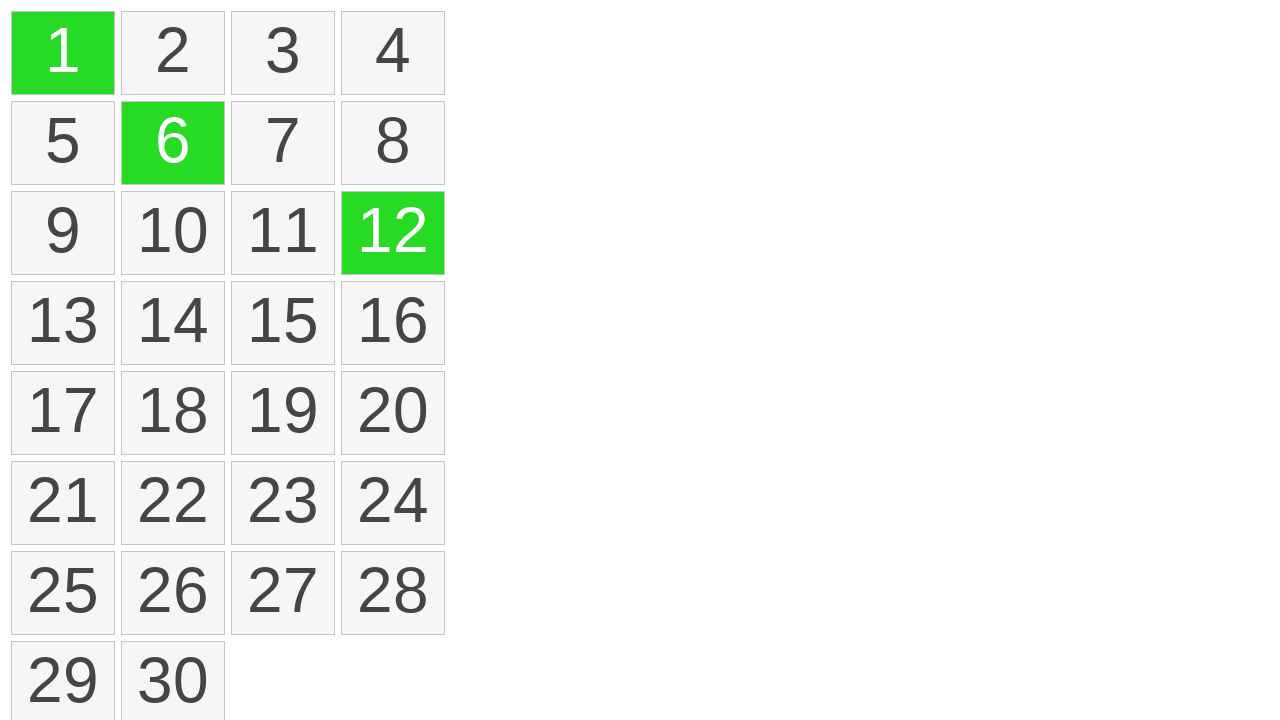

Released Ctrl key
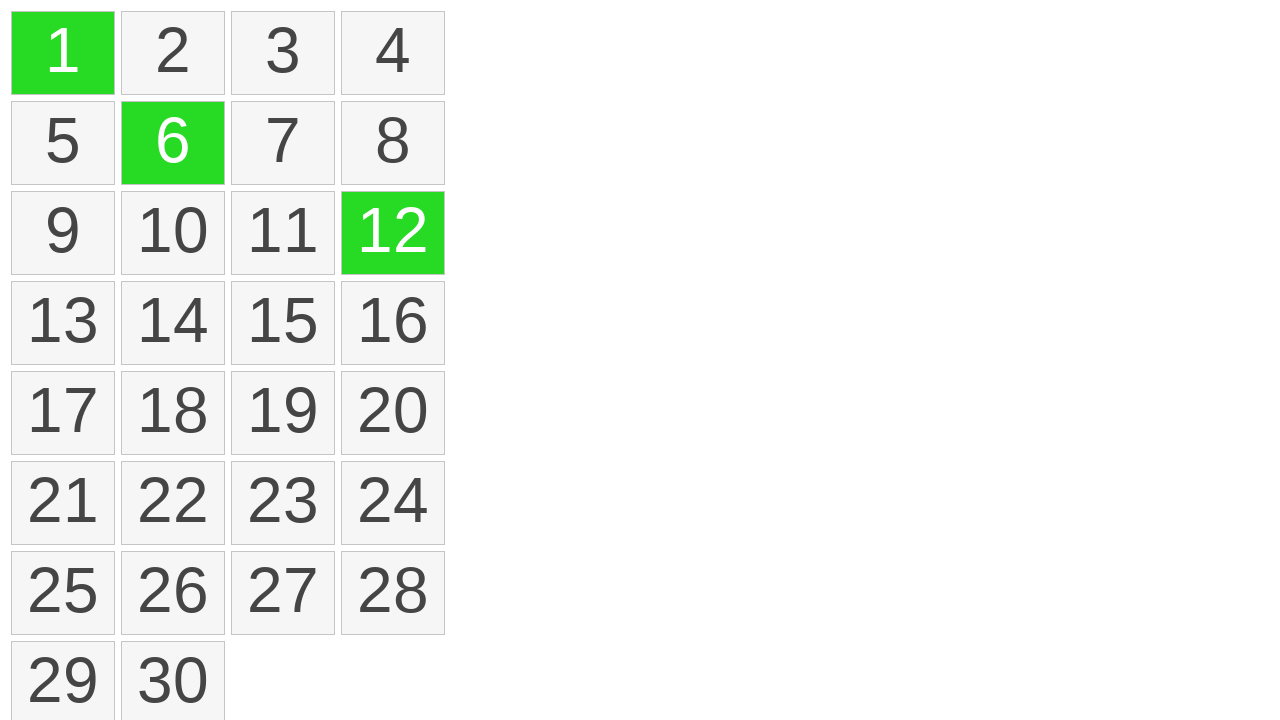

Clicked 9th item without Ctrl to deselect other items at (63, 233) on ol#selectable li >> nth=8
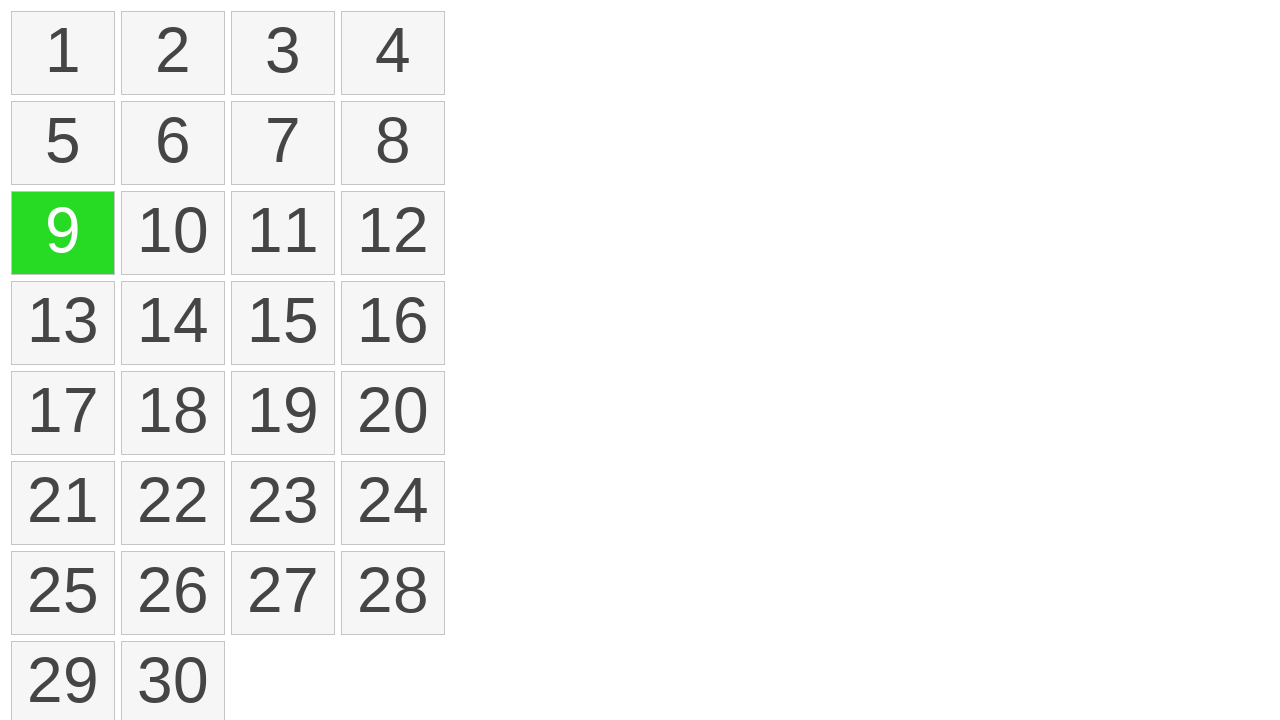

Waited 500ms for selection changes to complete
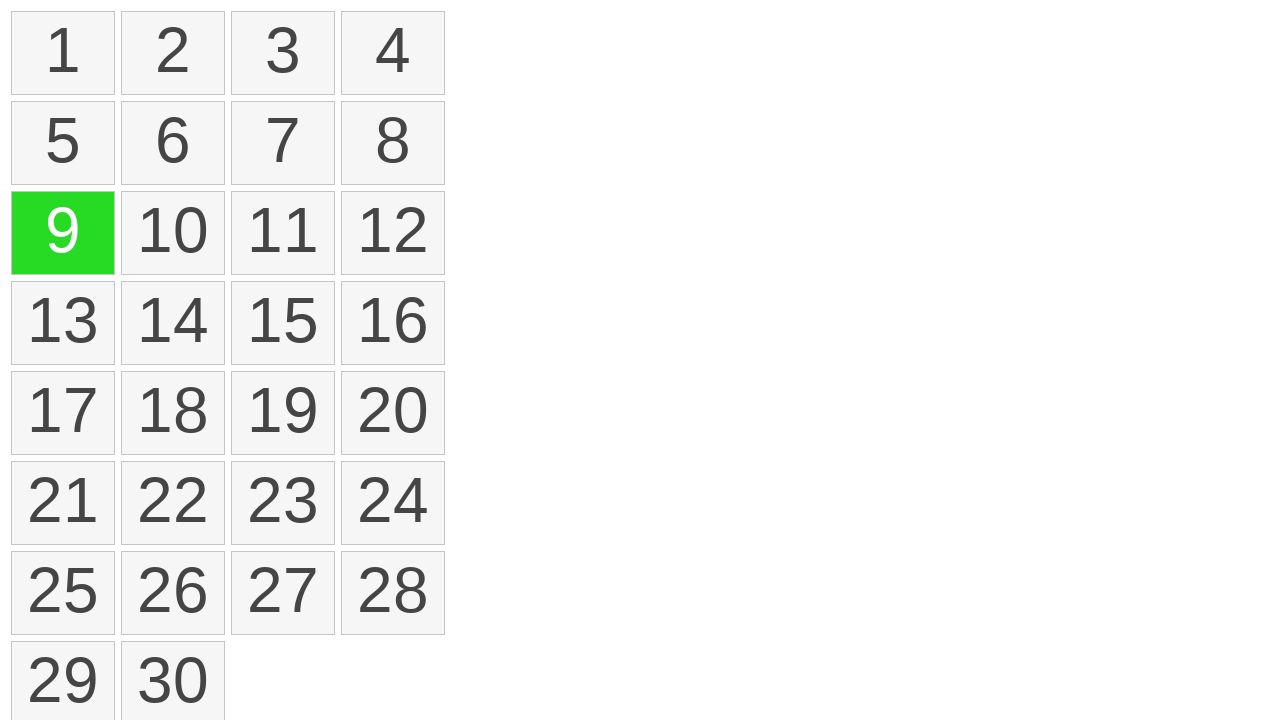

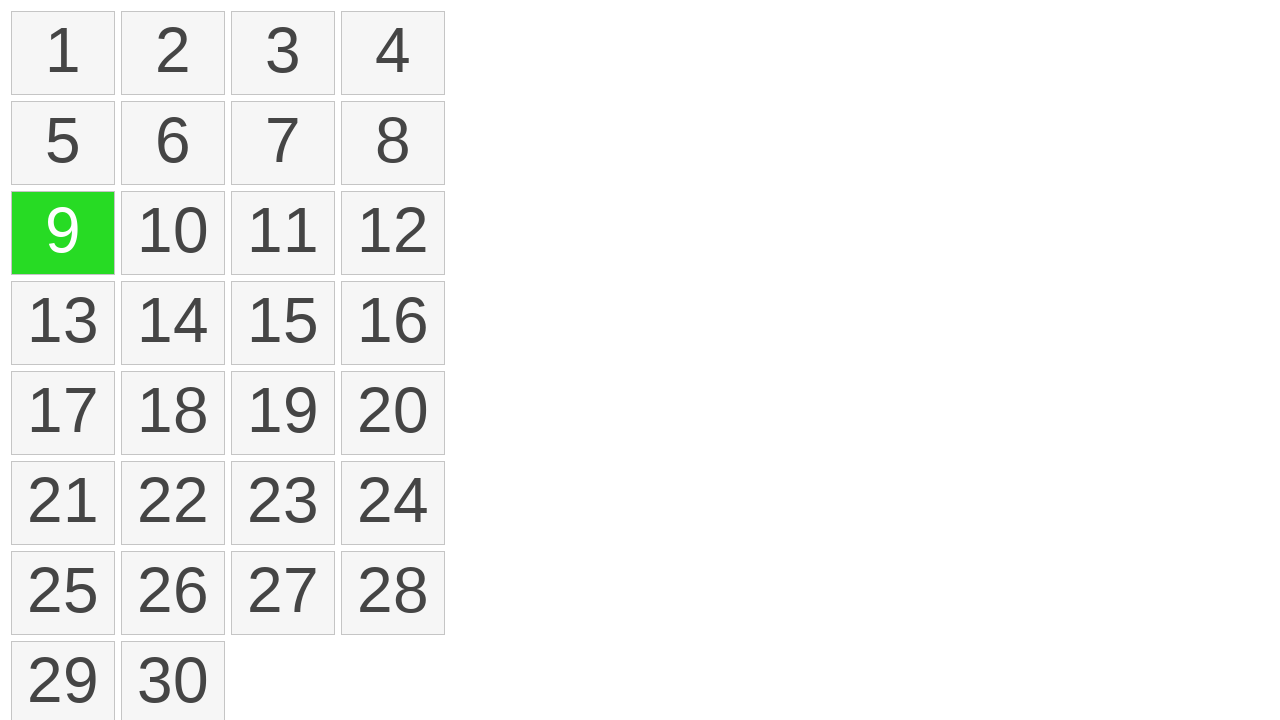